Tests window switching functionality by clicking a link that opens a new window and switching to it

Starting URL: https://the-internet.herokuapp.com/windows

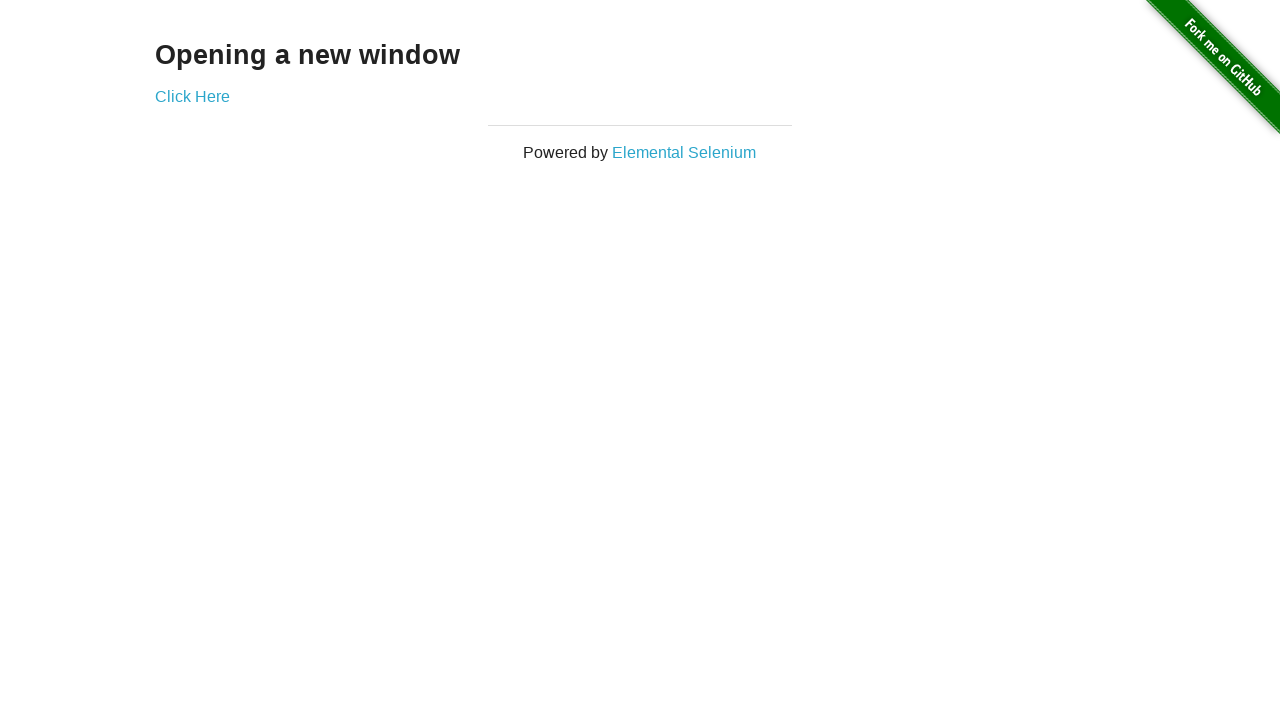

Clicked 'Click Here' link to open new window at (192, 96) on xpath=//a[contains(text(),'Click Here')]
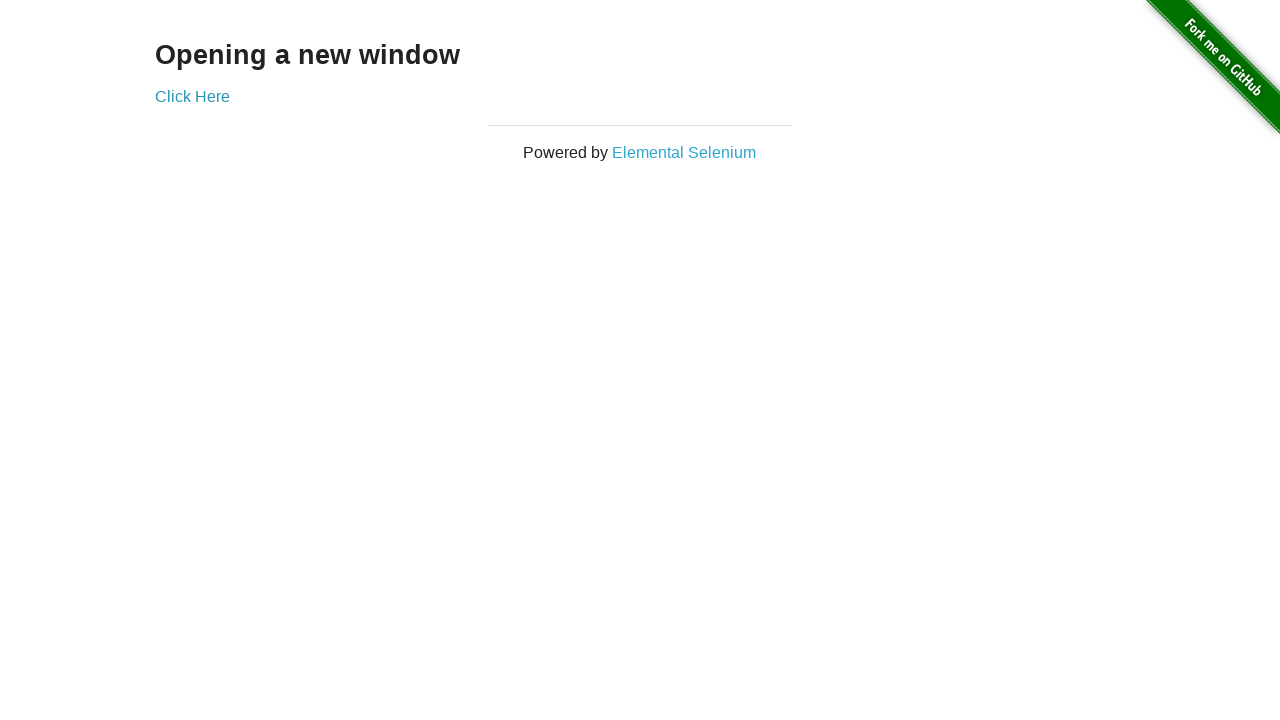

Switched to new window
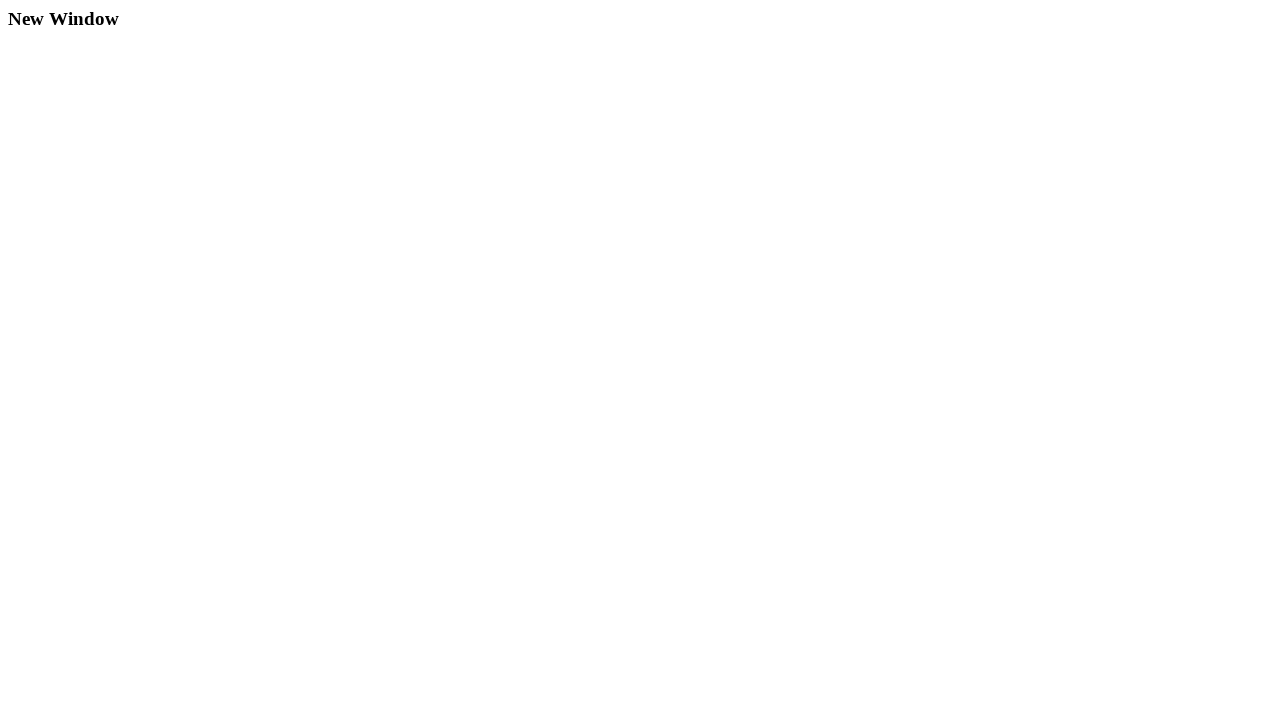

Waited for h3 header element to load in new window
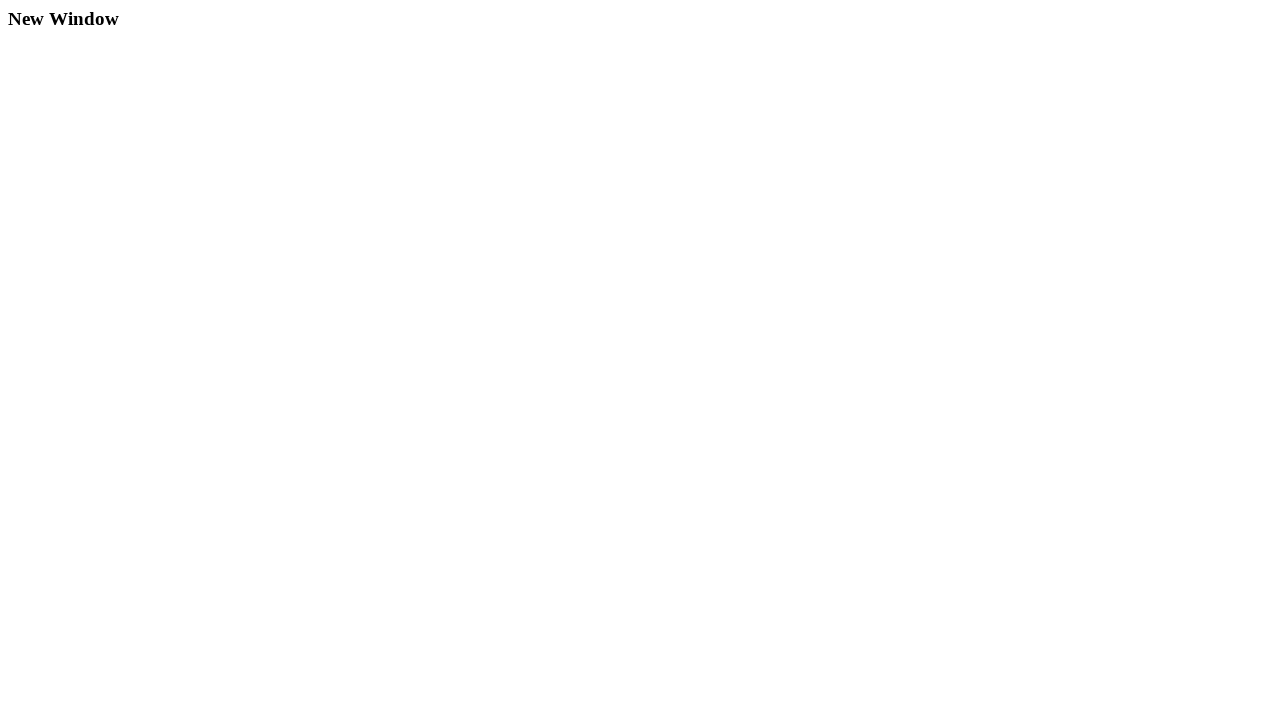

Retrieved header text content: 'New Window'
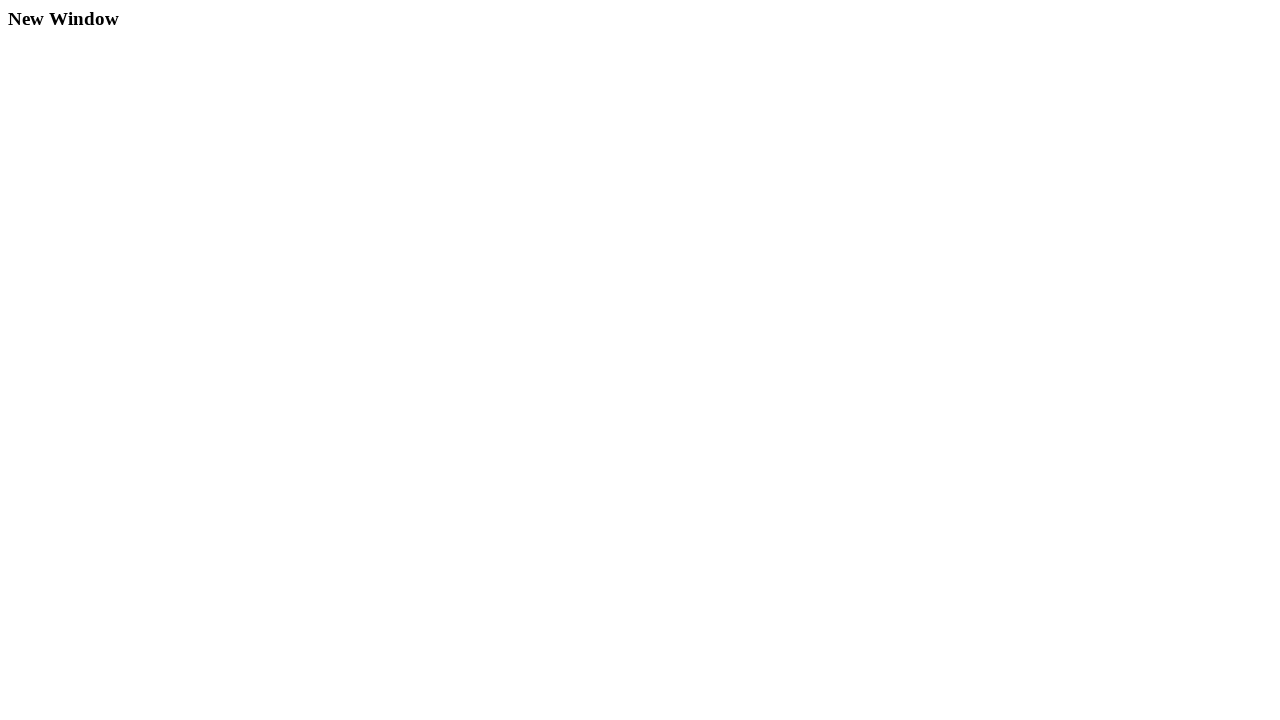

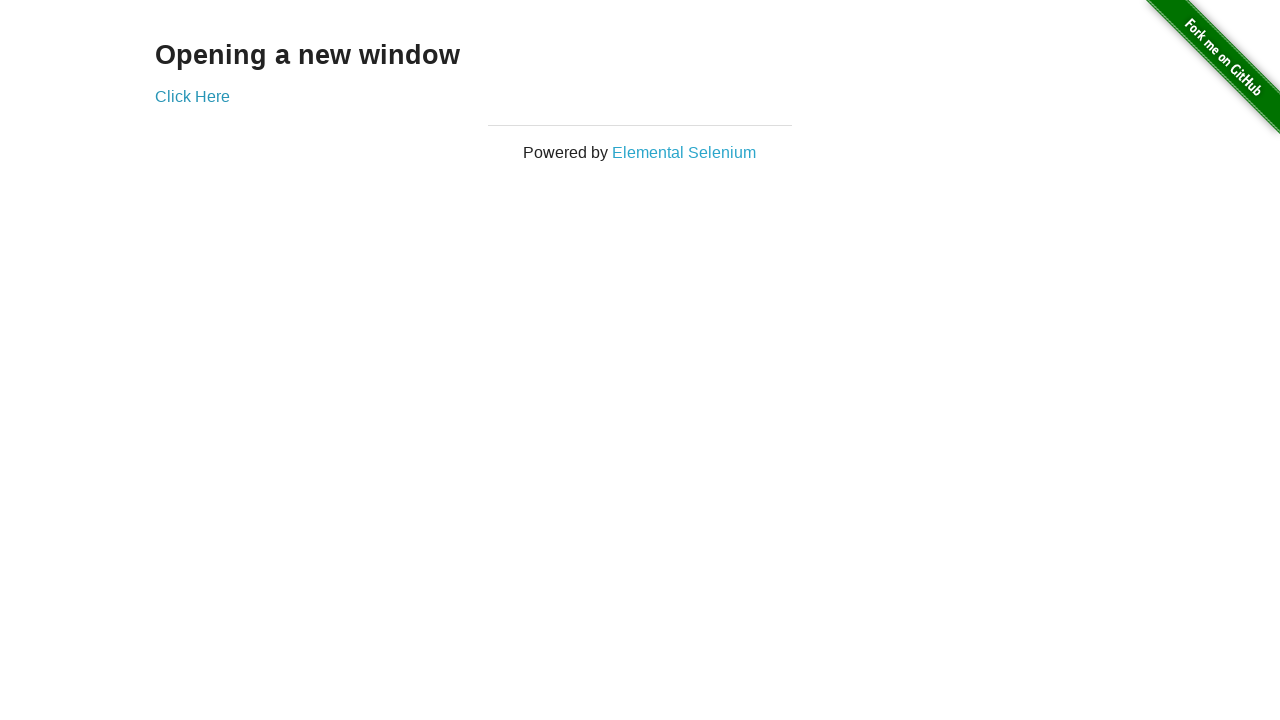